Tests dynamic loading where an element is rendered after loading. Clicks the Start button and waits for the element to be rendered with "Hello World!" text

Starting URL: https://the-internet.herokuapp.com/dynamic_loading/2

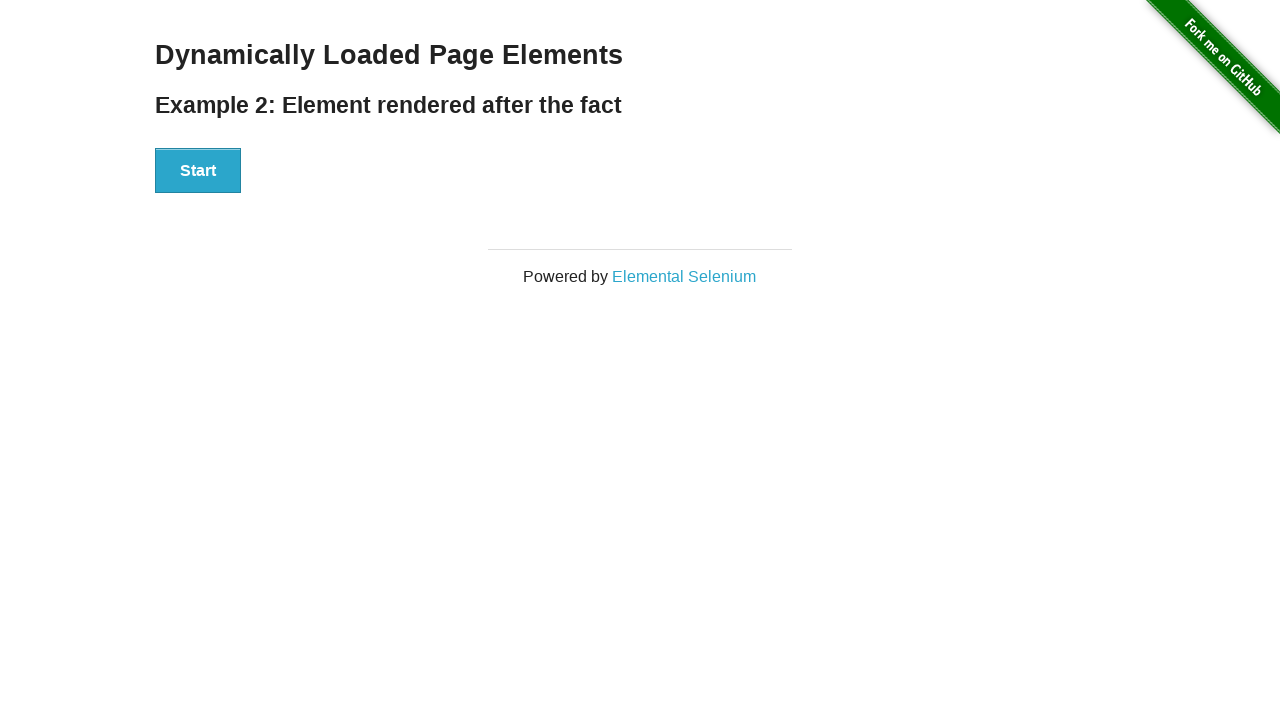

Clicked the Start button to begin loading at (198, 171) on xpath=//button[text()='Start']
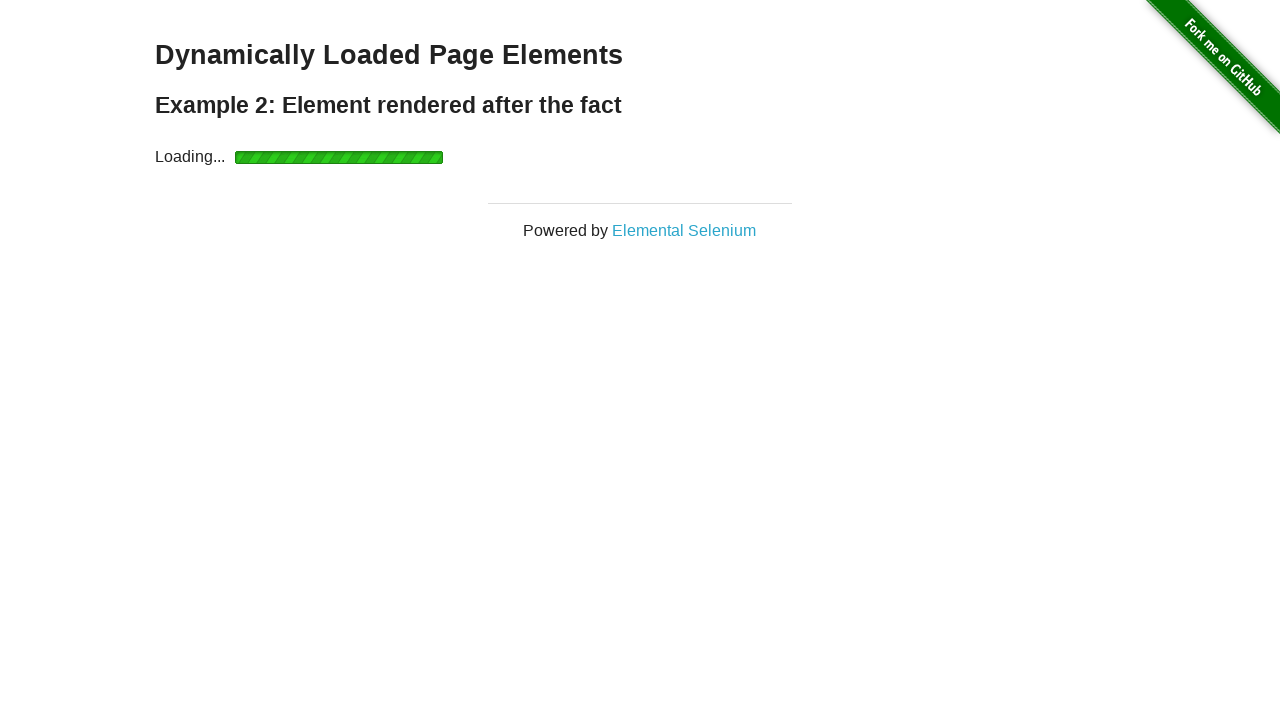

Waited for the finish element to be rendered
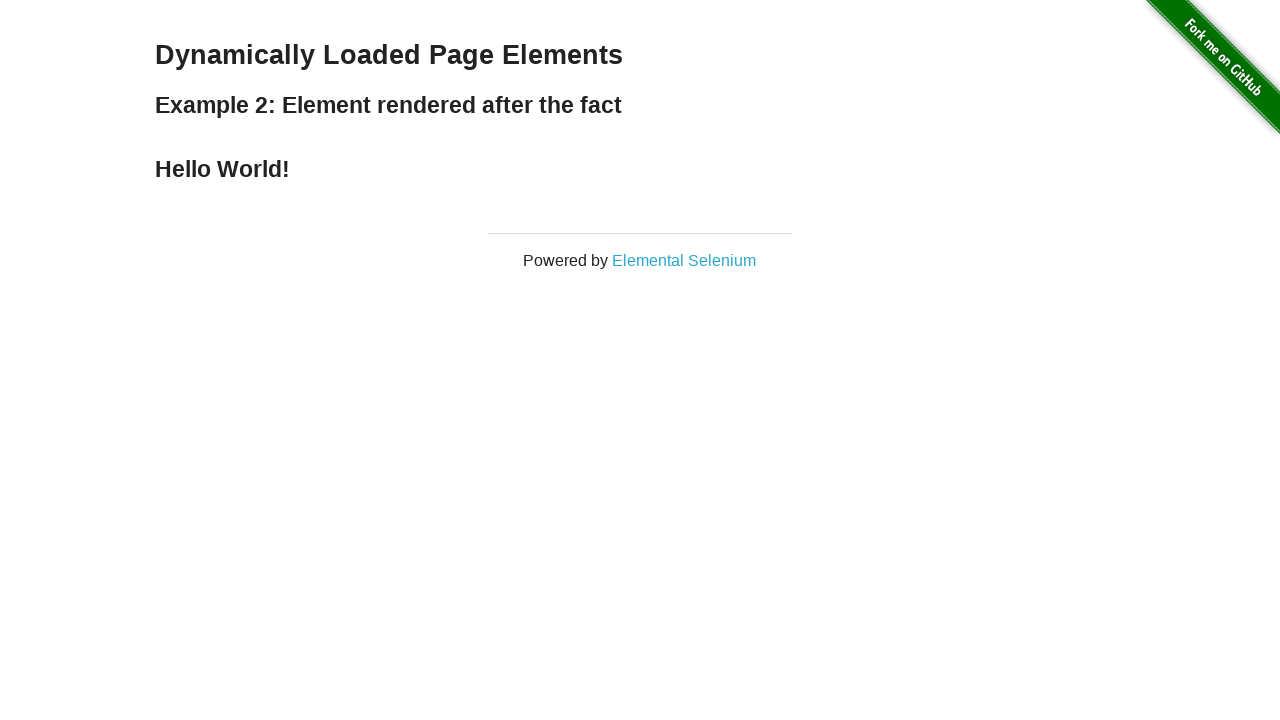

Located the finish element
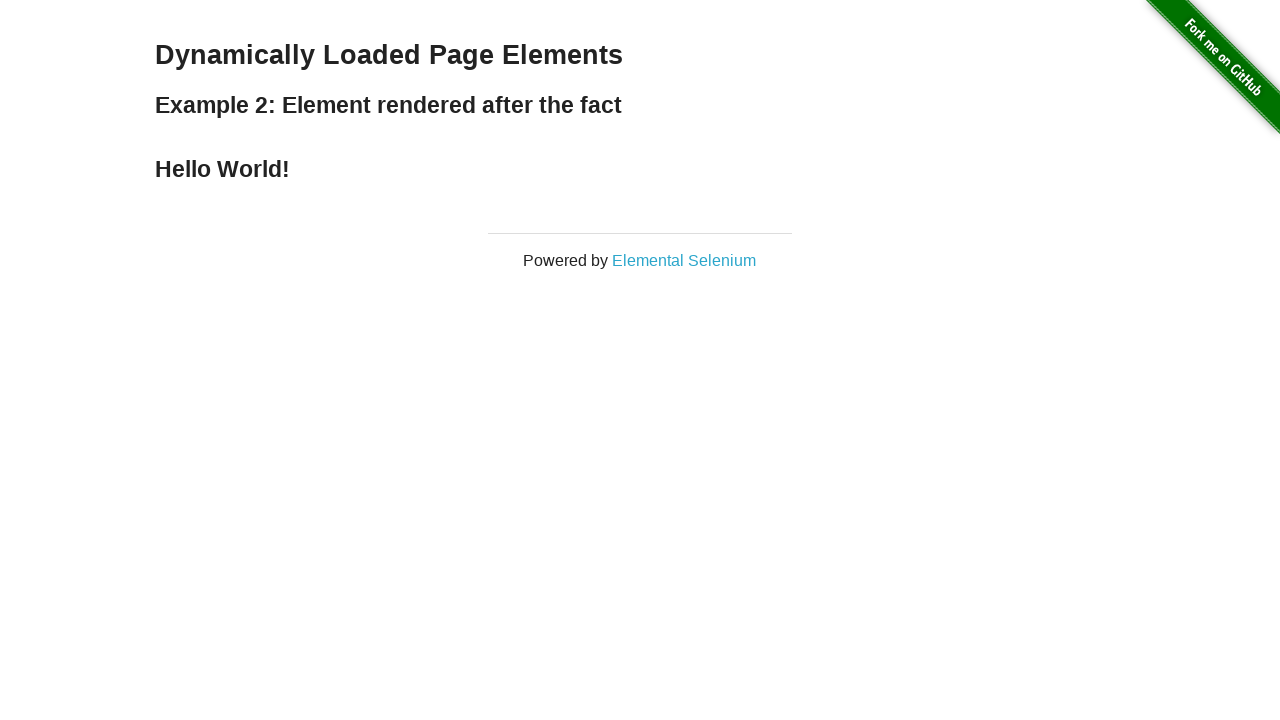

Verified that finish element contains 'Hello World!' text
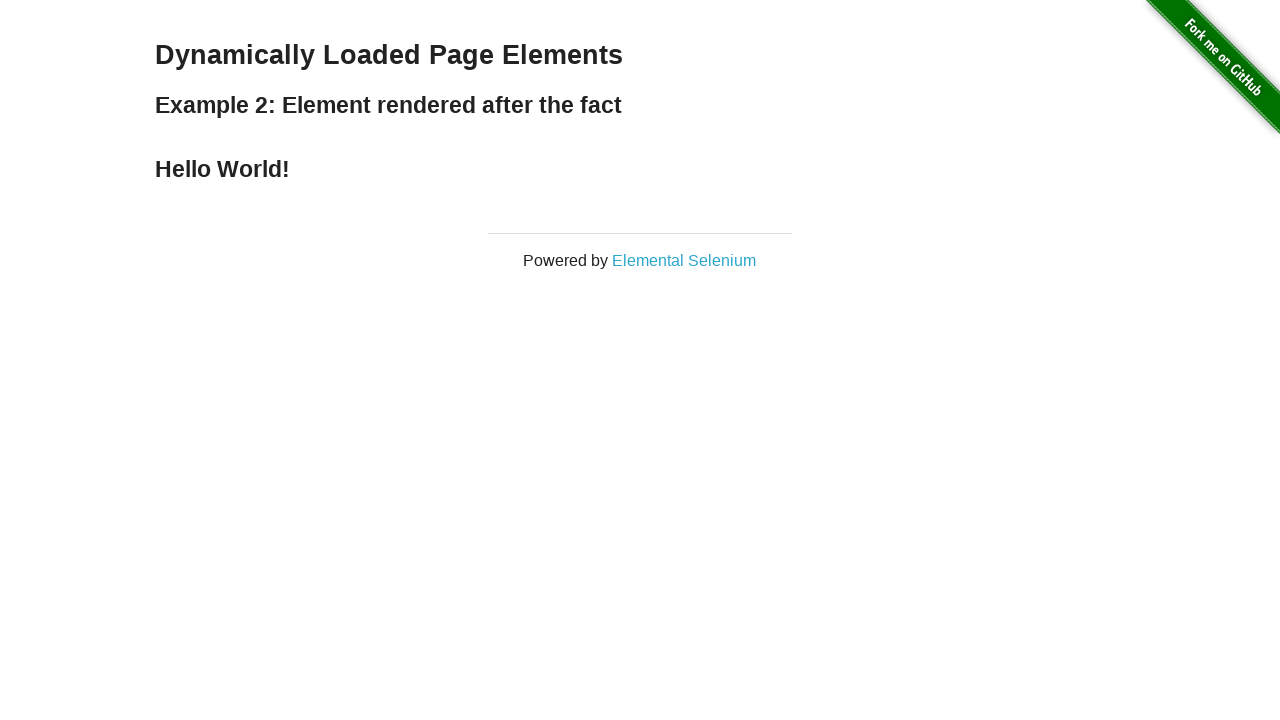

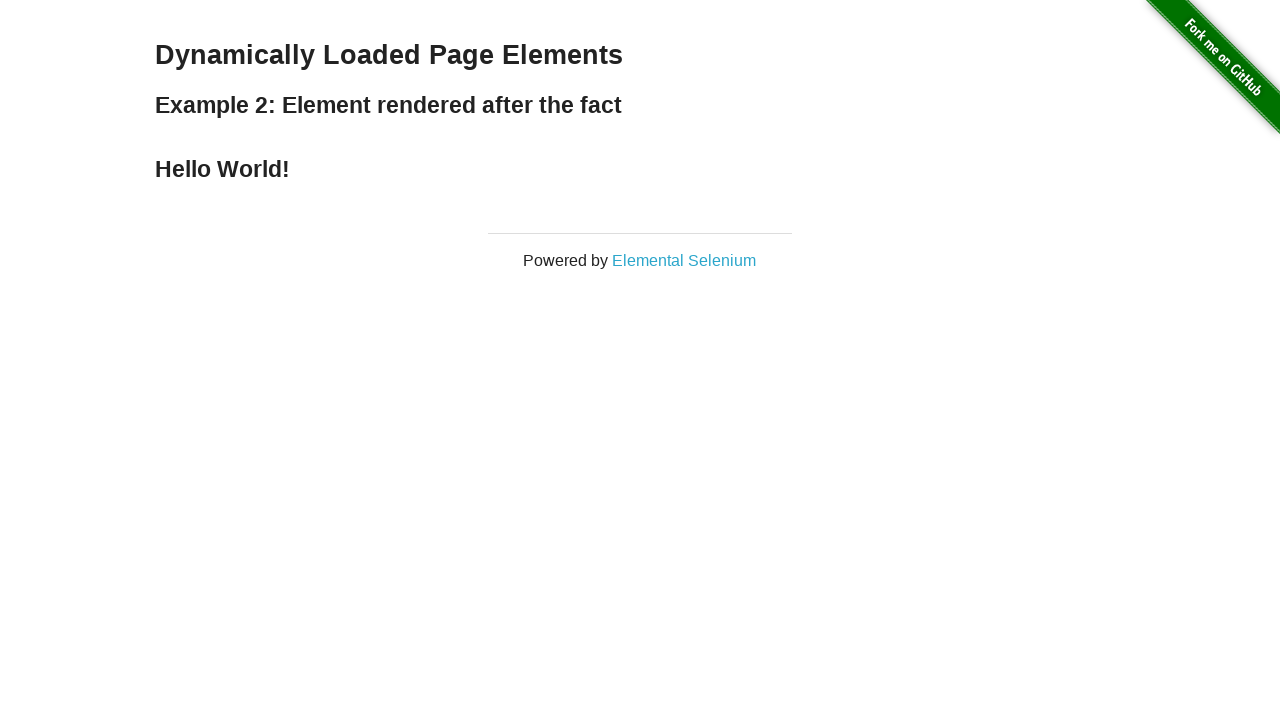